Tests clicking a button with a dynamic ID on the UI Testing Playground site to verify that the button can be located by its text content regardless of its changing ID

Starting URL: http://uitestingplayground.com/dynamicid

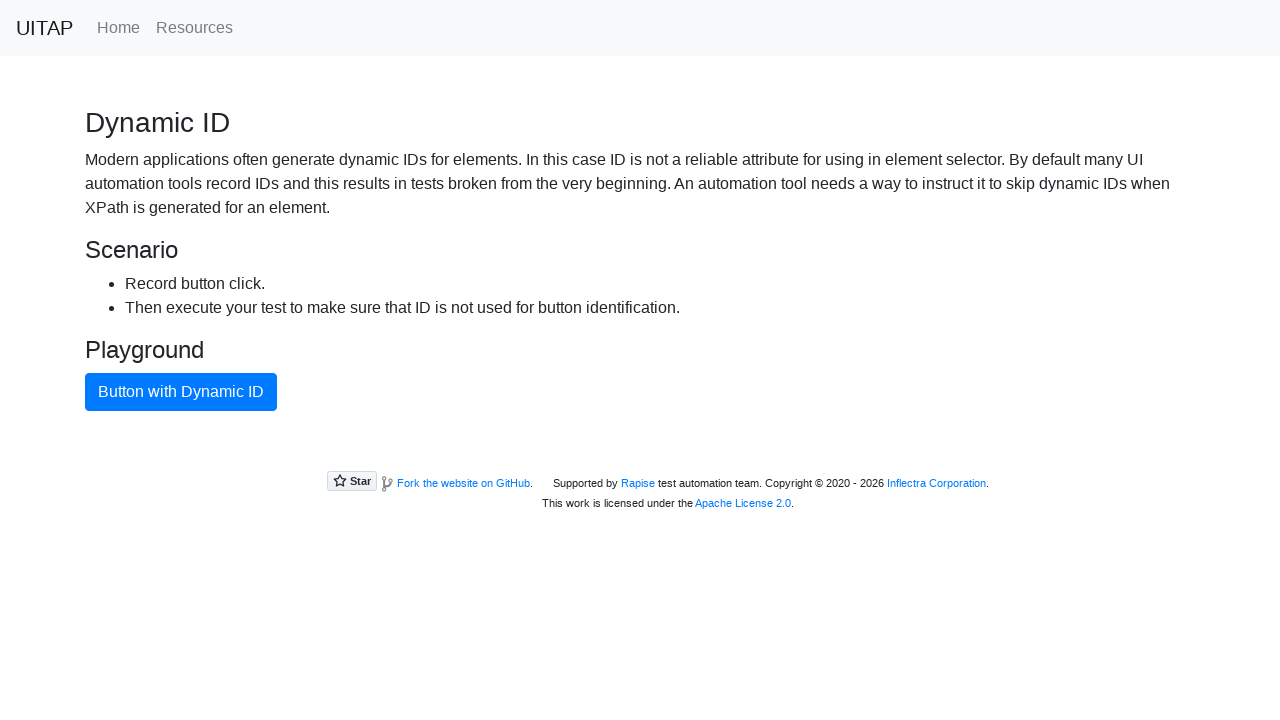

Clicked button with dynamic ID using text content 'Button with Dynamic ID' at (181, 392) on xpath=//button[contains(text(), 'Button with Dynamic ID')]
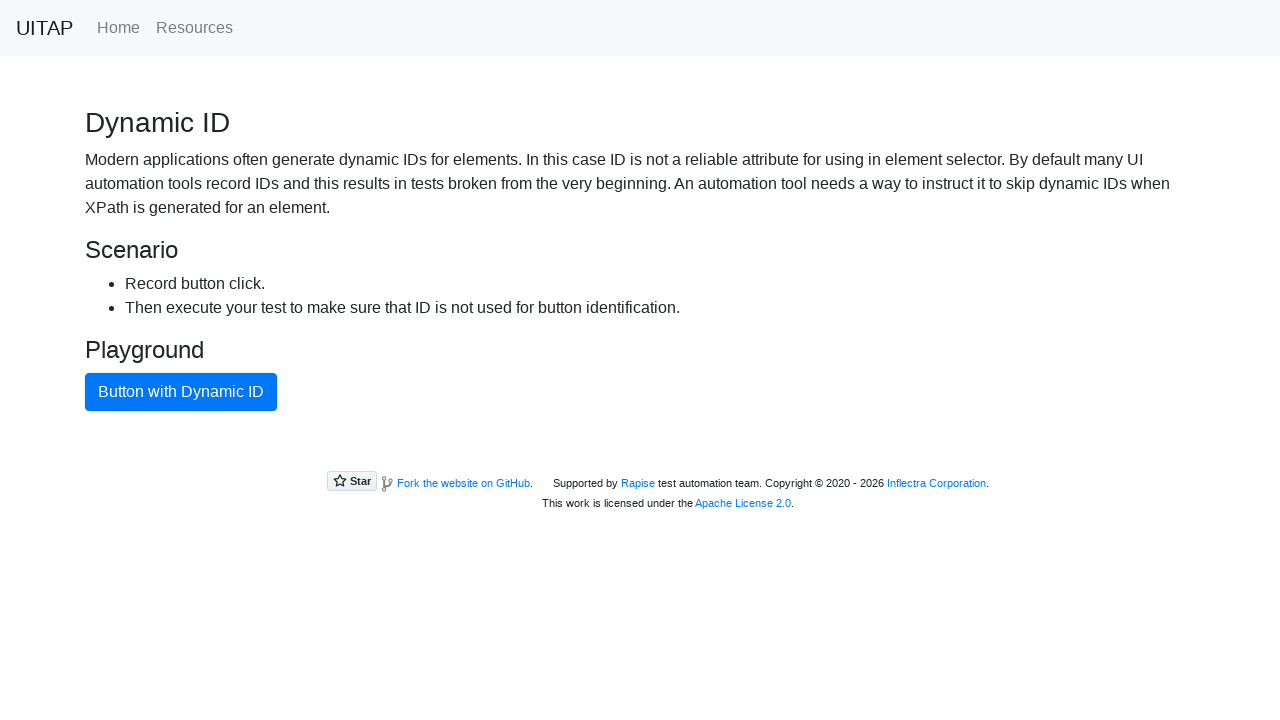

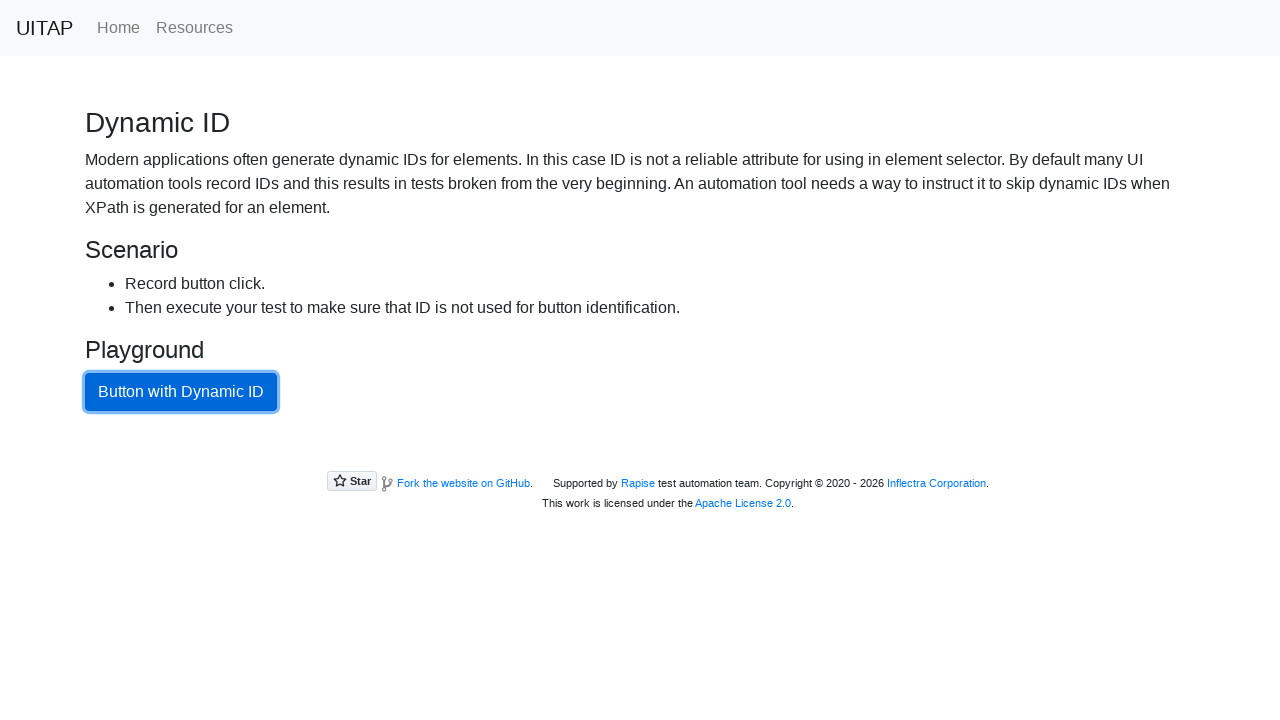